Tests basic form interactions on a practice automation website by clicking a male radio button, verifying it's selected, and filling in a phone number field.

Starting URL: https://testautomationpractice.blogspot.com/

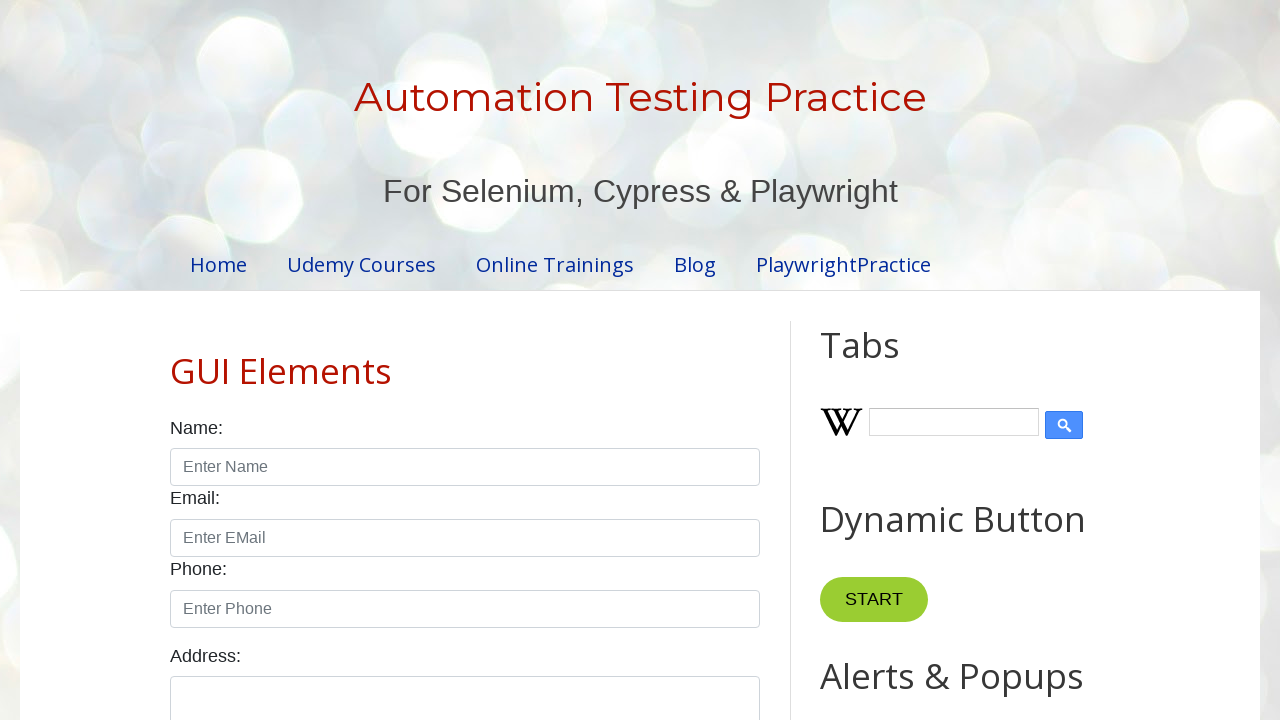

Waited for Wikipedia icon to be displayed
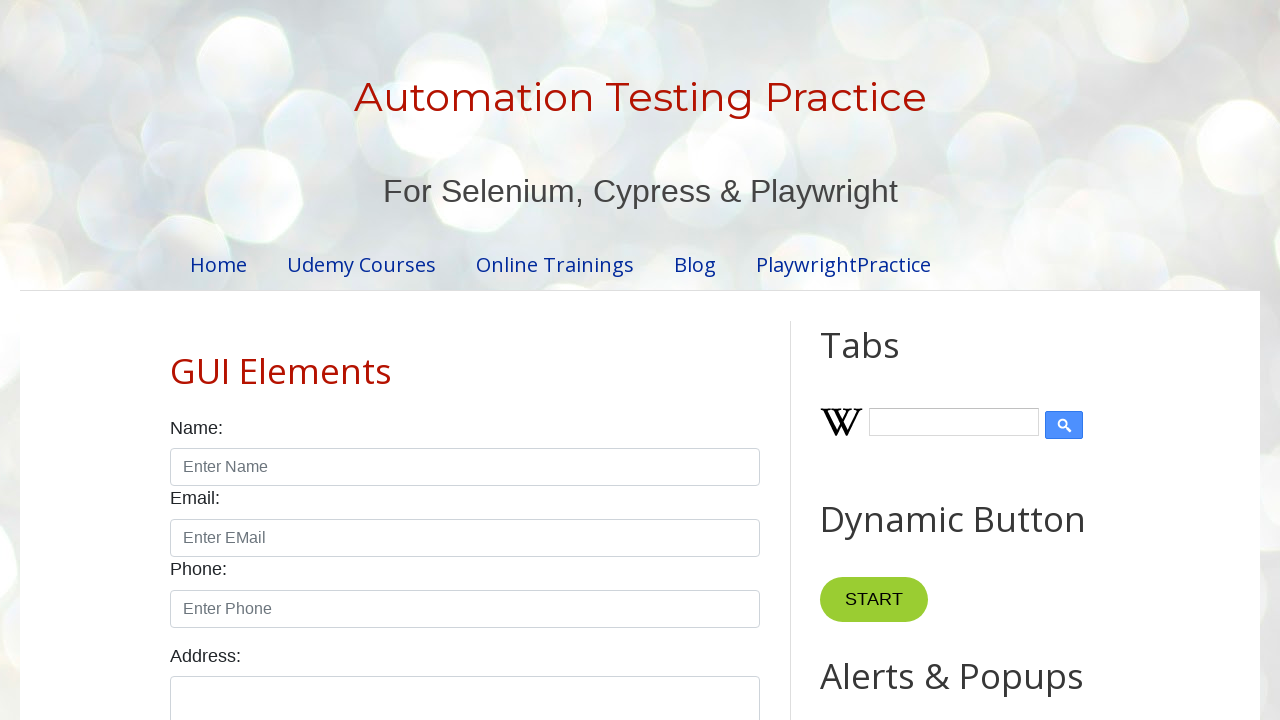

Clicked the male radio button at (176, 360) on input#male
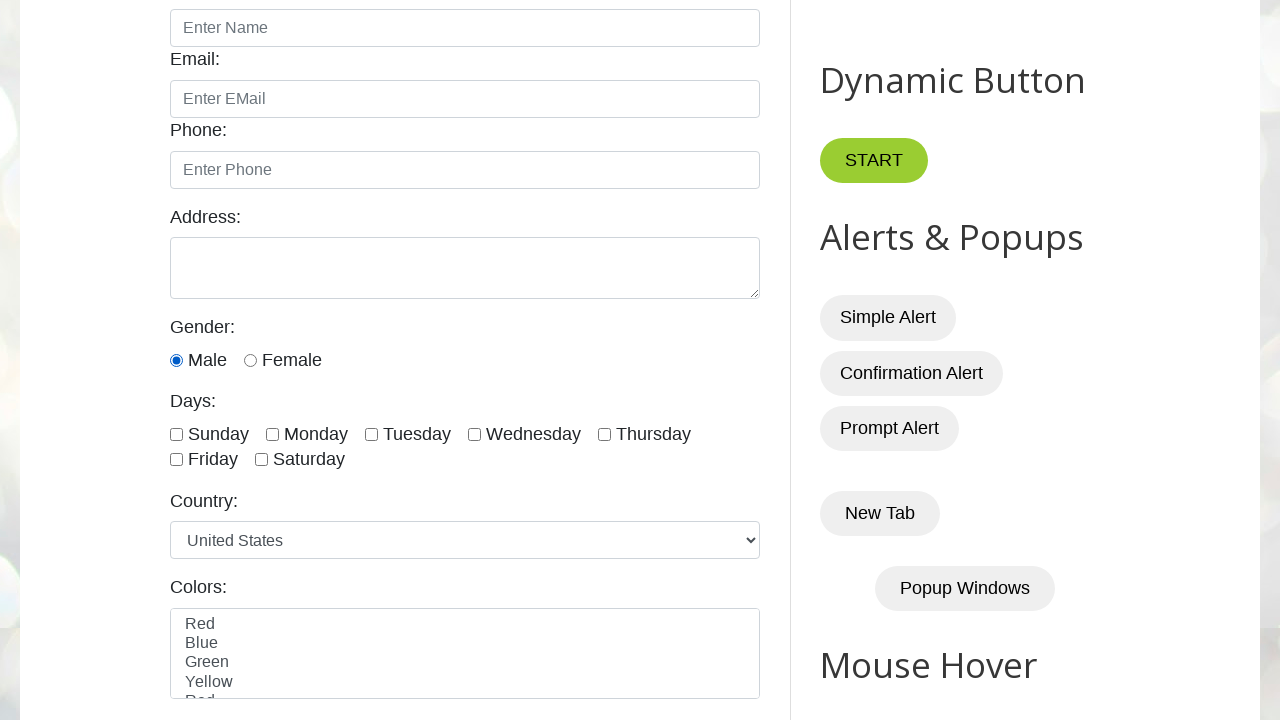

Verified that the male radio button is selected
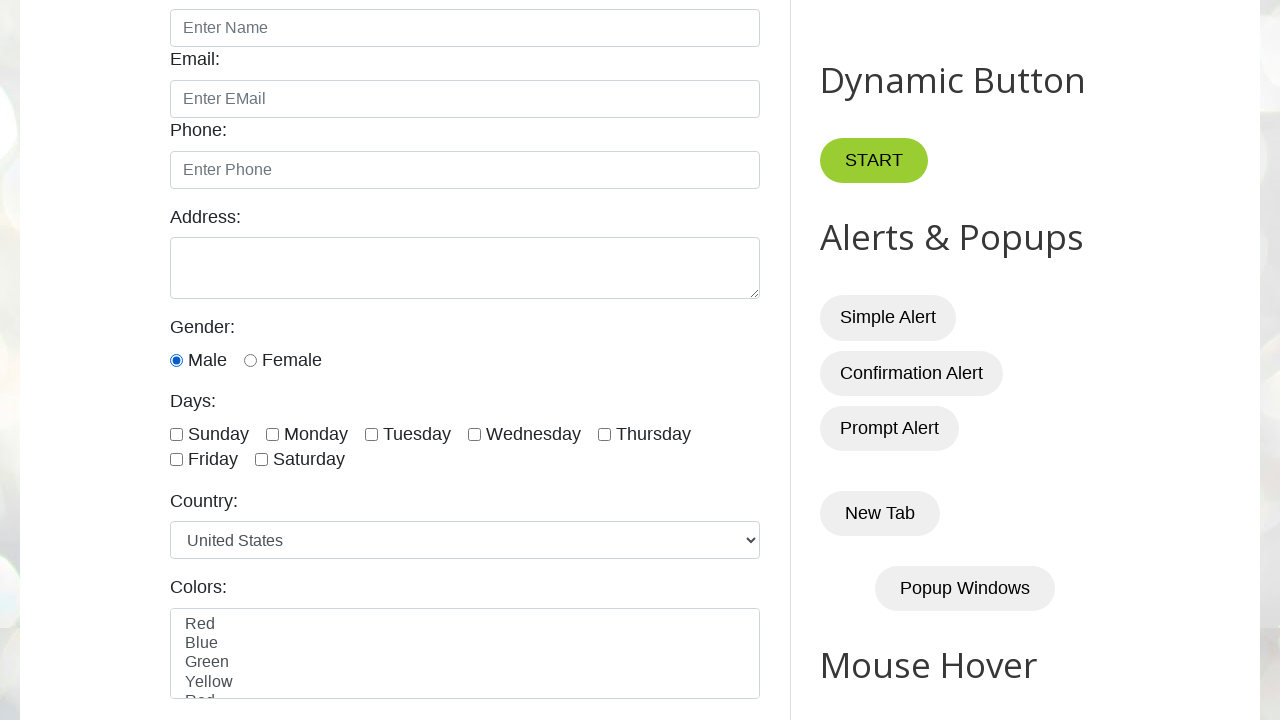

Filled in phone number field with '9900983208' on input#phone
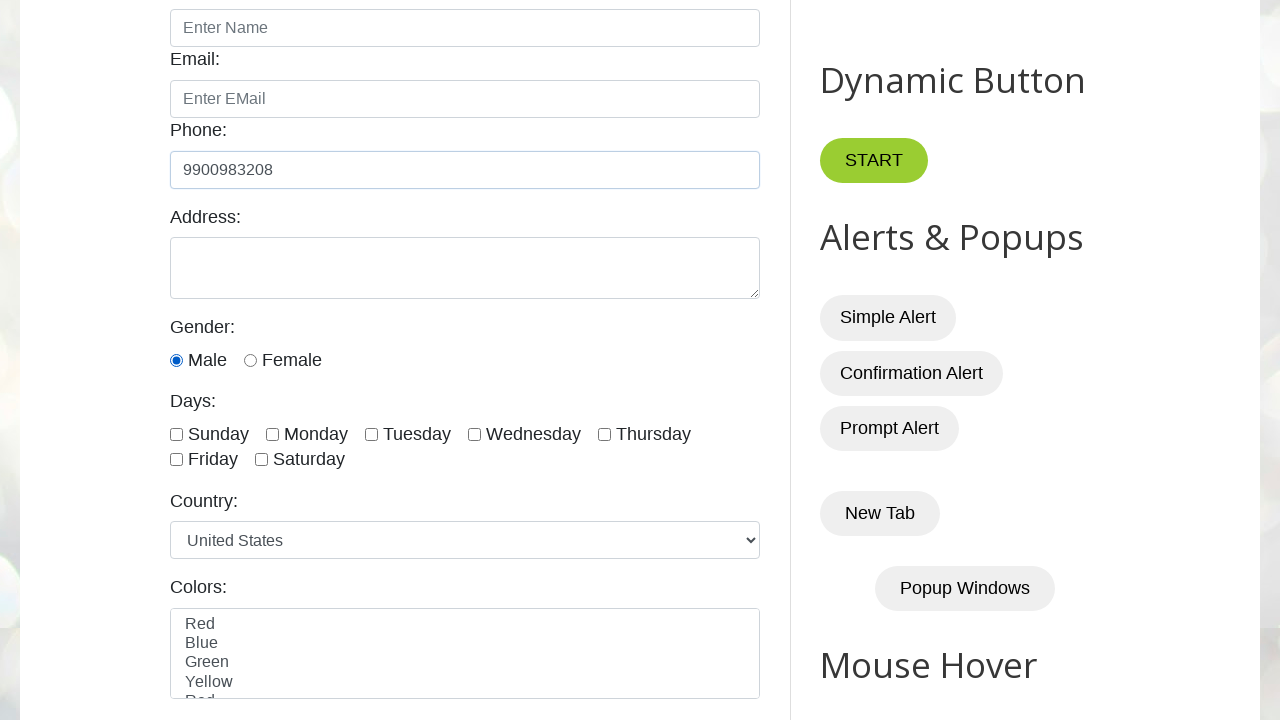

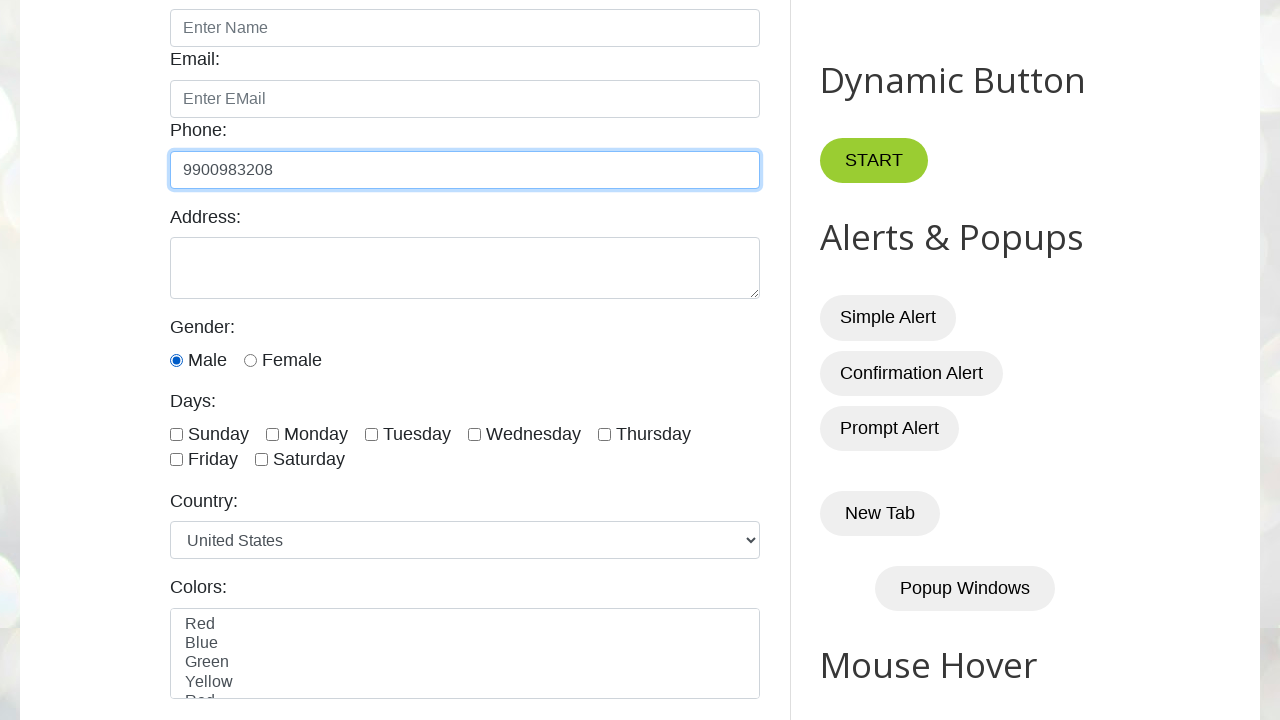